Tests mobile responsive navigation by setting device metrics, opening the mobile menu hamburger, and navigating to the Products page

Starting URL: https://rahulshettyacademy.com/angularAppdemo/

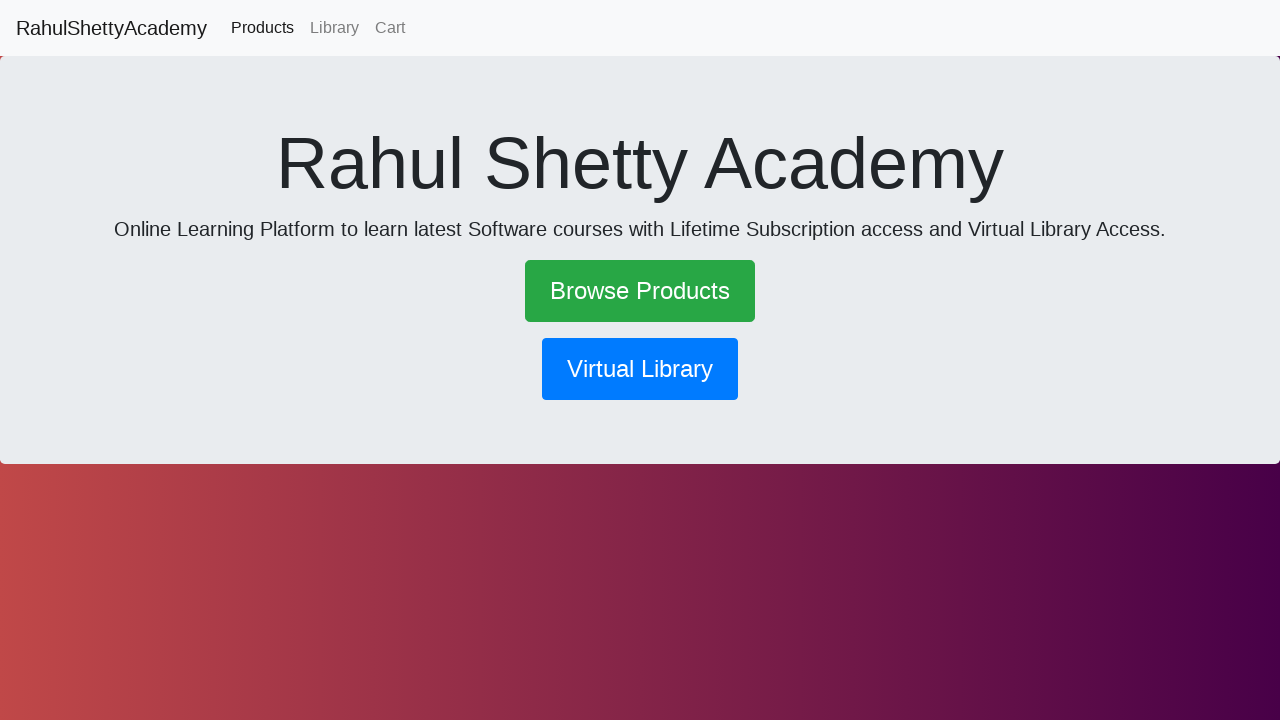

Set mobile viewport to 600x1000 pixels
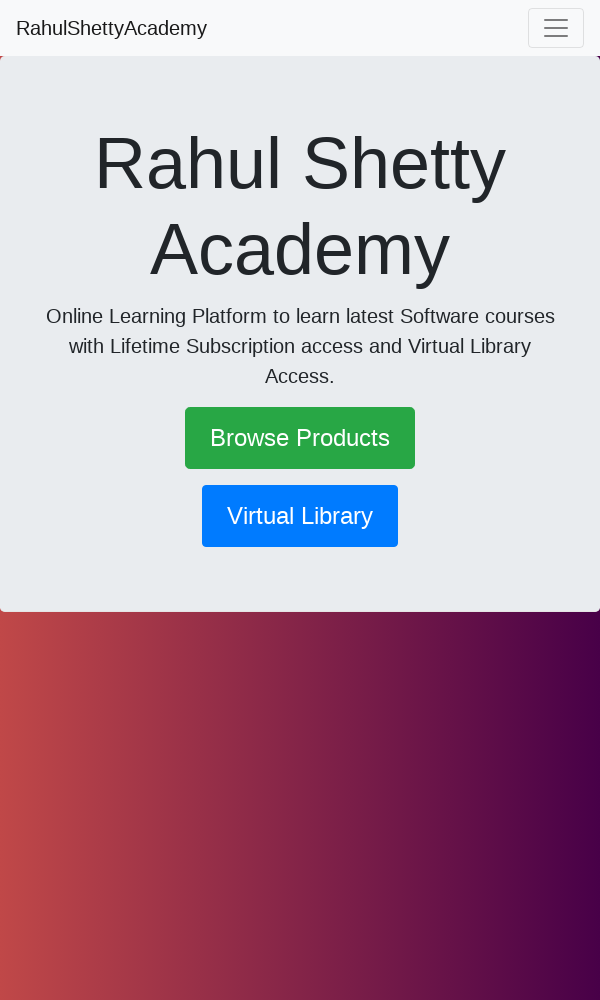

Clicked mobile menu hamburger button to open navigation at (556, 28) on button[data-target='#navbarSupportedContent']
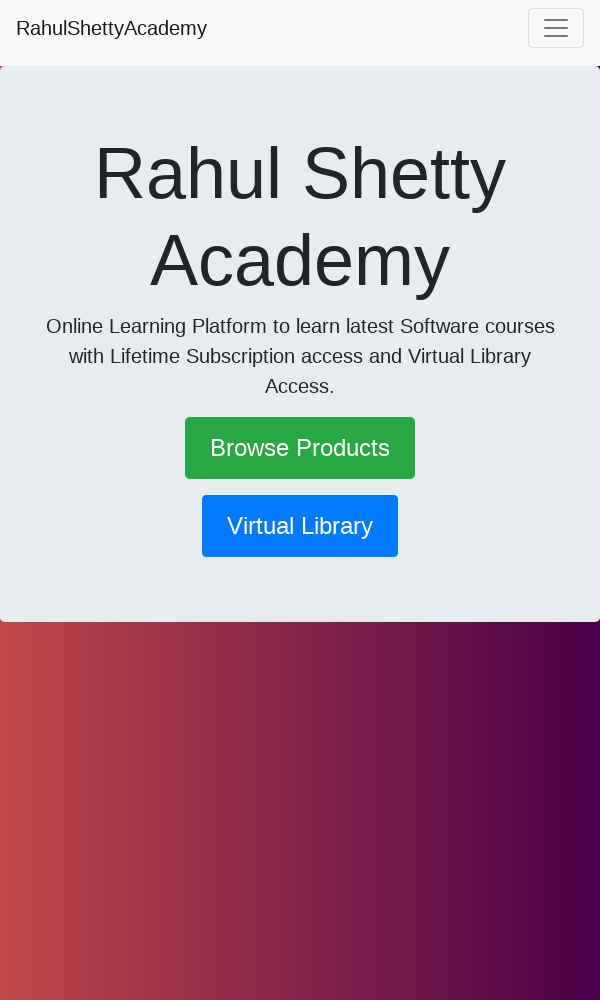

Clicked Products link in mobile navigation menu at (300, 68) on a:has-text('Products')
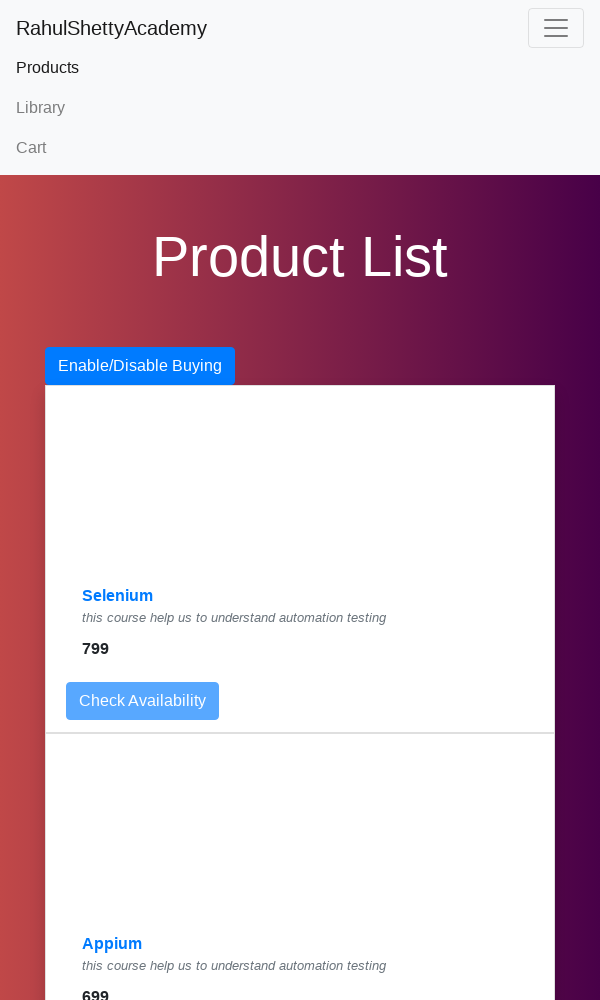

Navigation to Products page completed and network idle
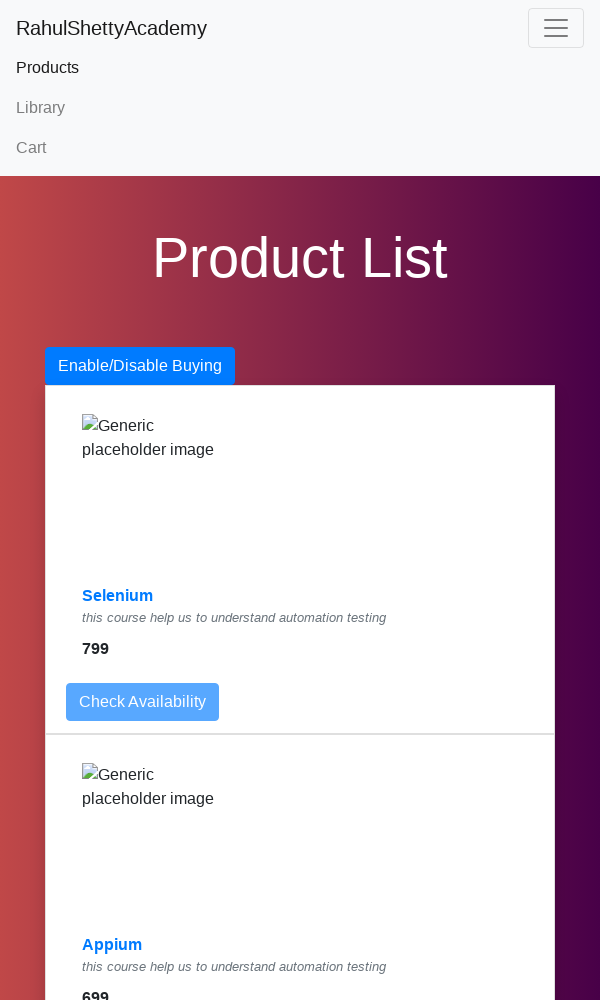

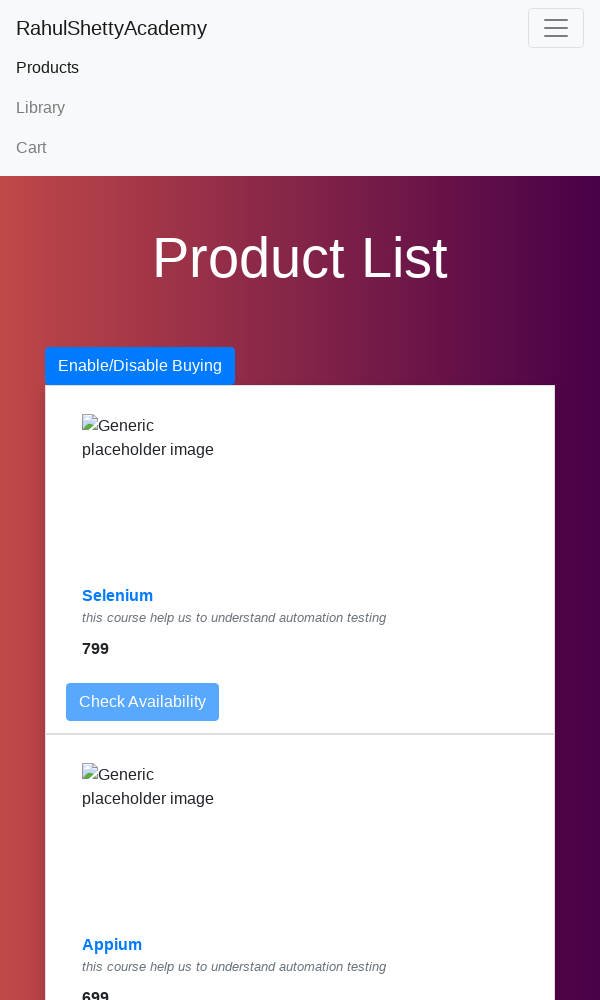